Basic browser automation test that navigates to Rahul Shetty Academy website and maximizes the browser window

Starting URL: https://rahulshettyacademy.com/

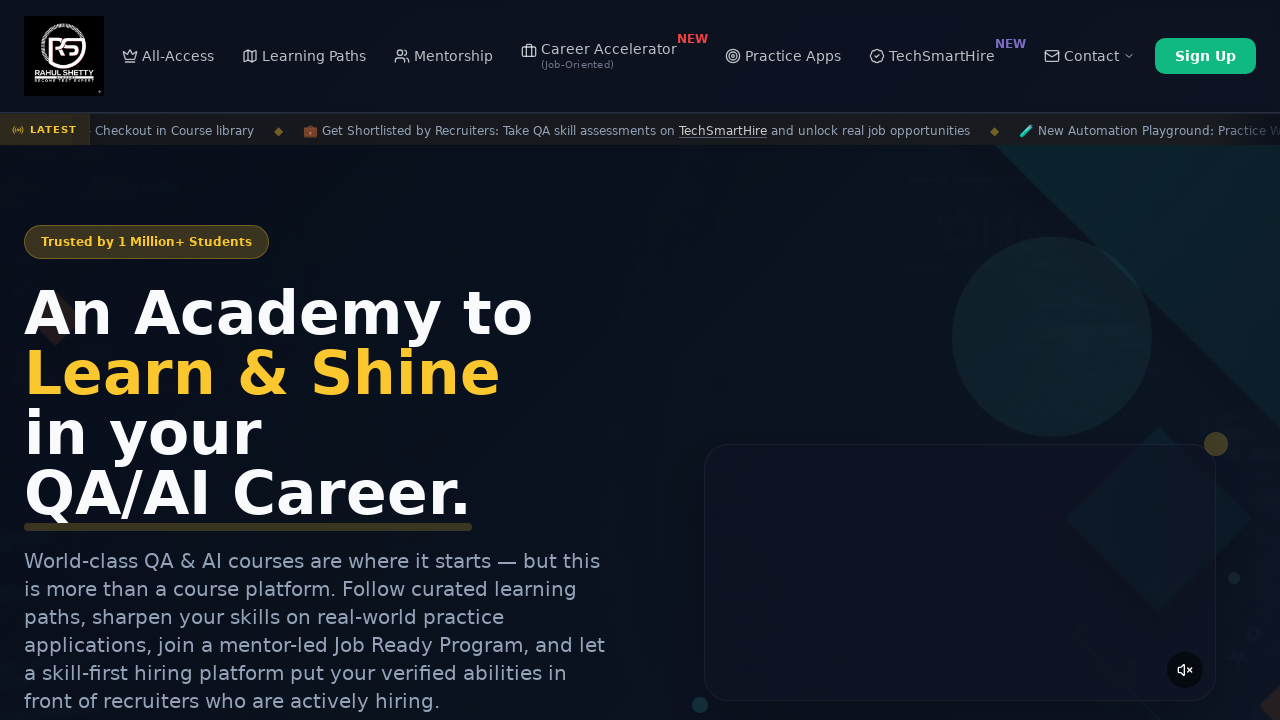

Waited for page to load - DOM content ready
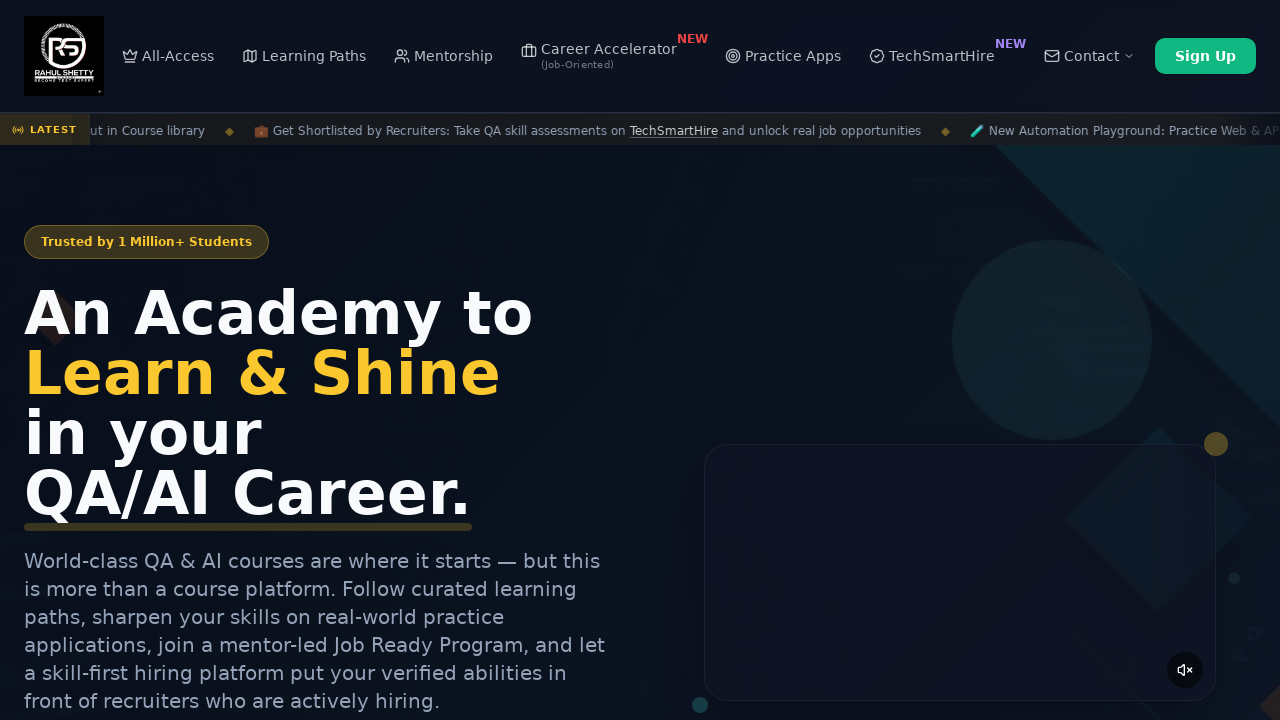

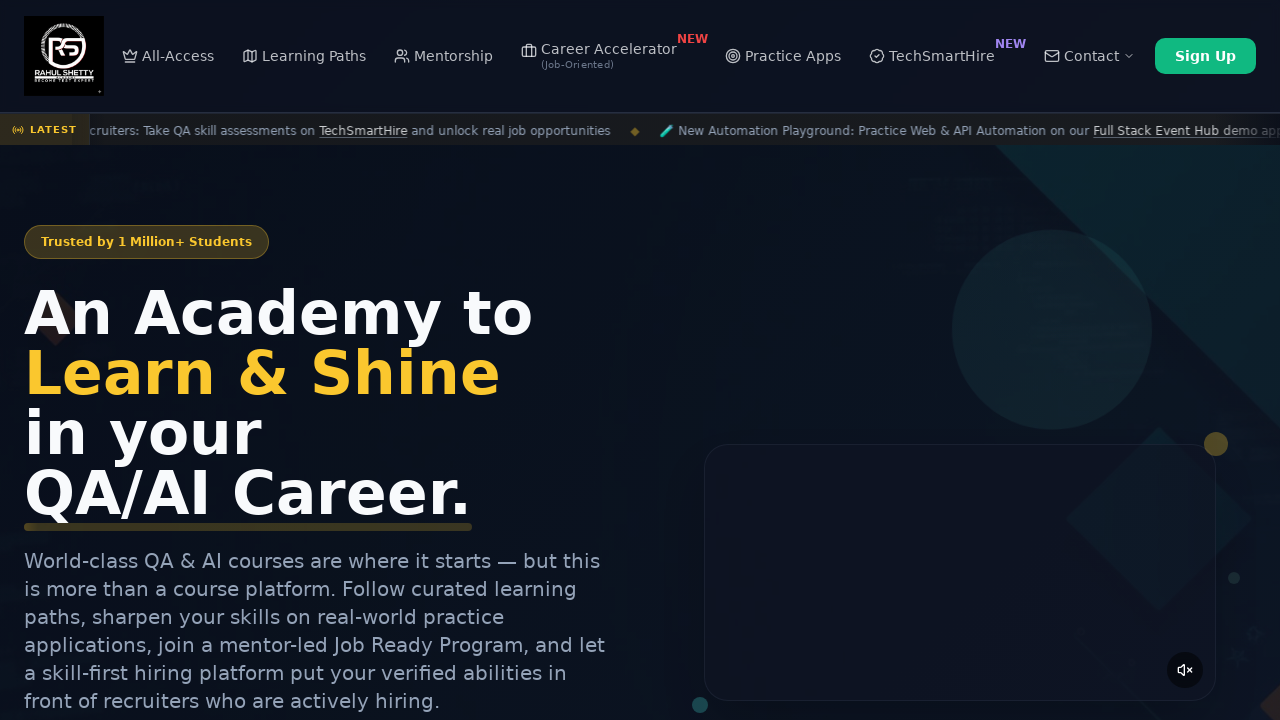